Tests that clicking Clear completed removes completed items from the list

Starting URL: https://demo.playwright.dev/todomvc

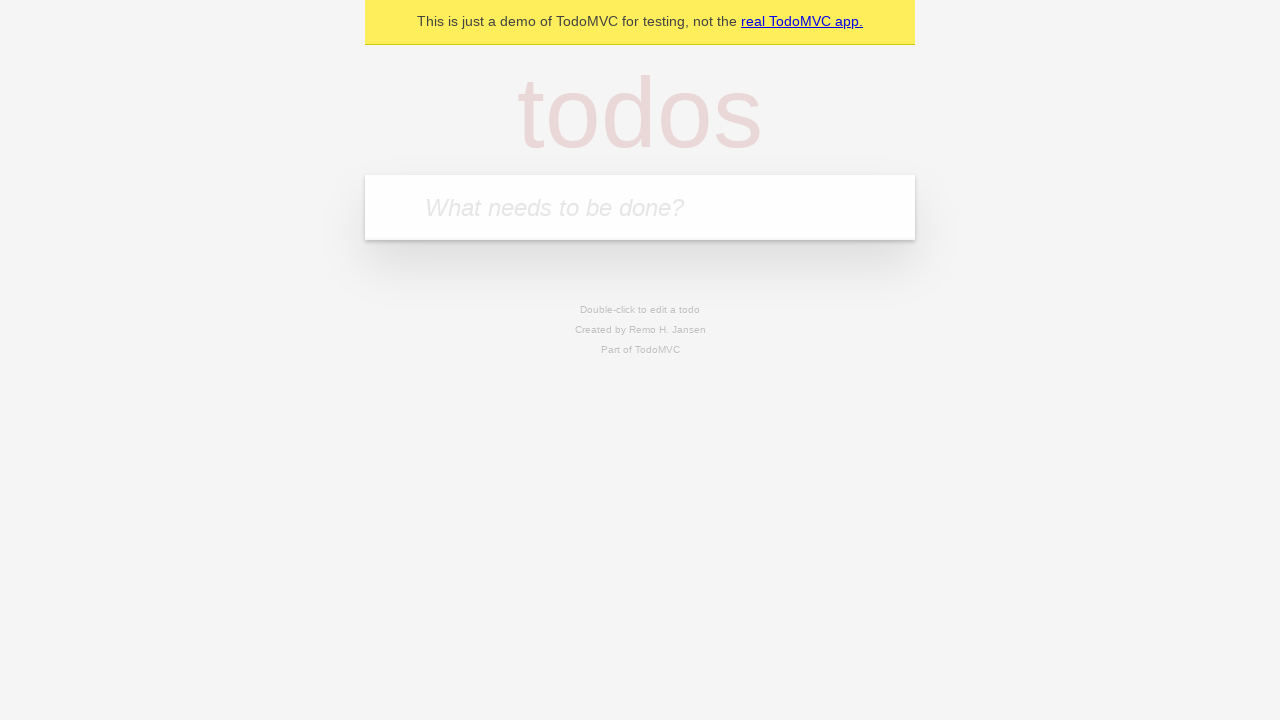

Located the 'What needs to be done?' input field
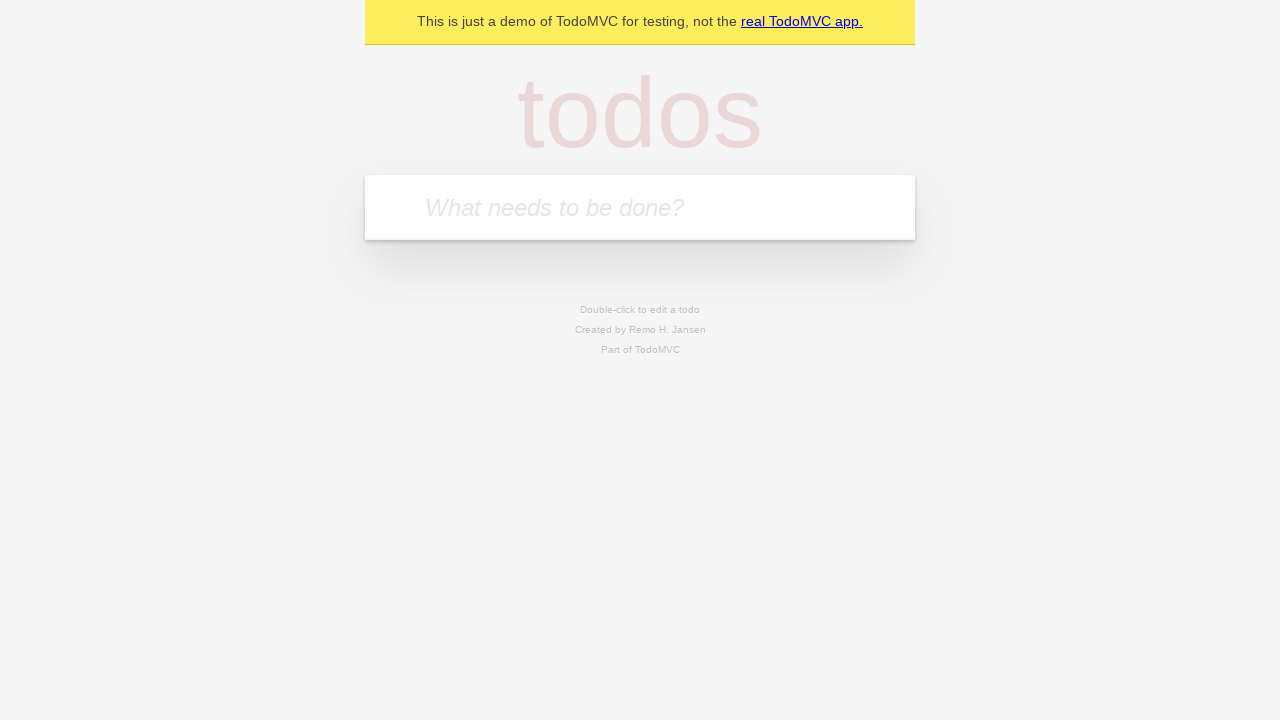

Filled input field with 'buy some cheese' on internal:attr=[placeholder="What needs to be done?"i]
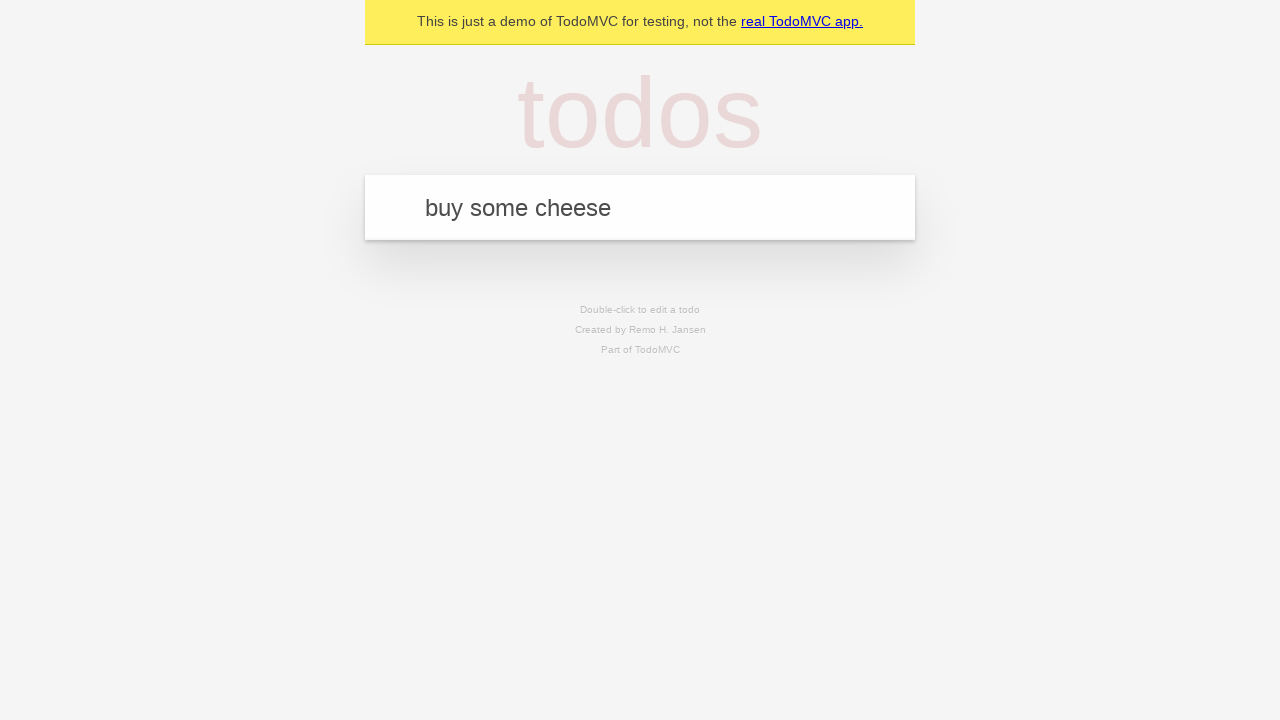

Pressed Enter to create first todo item on internal:attr=[placeholder="What needs to be done?"i]
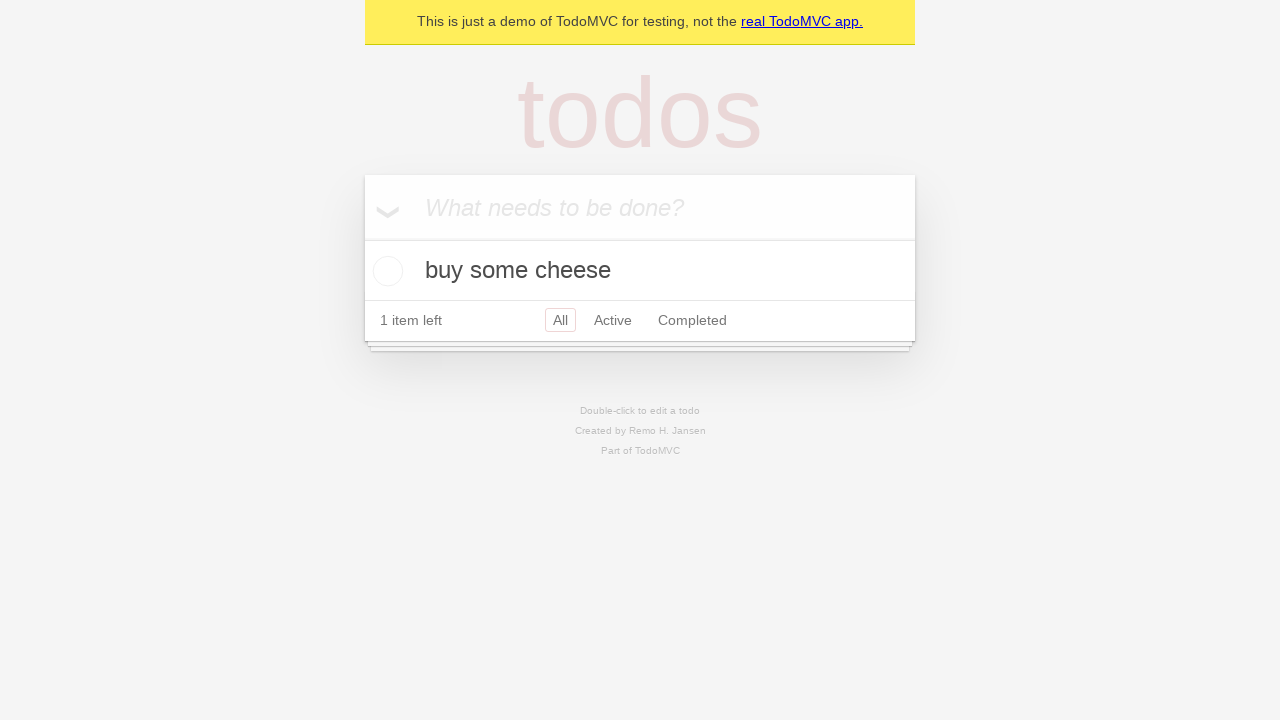

Filled input field with 'feed the cat' on internal:attr=[placeholder="What needs to be done?"i]
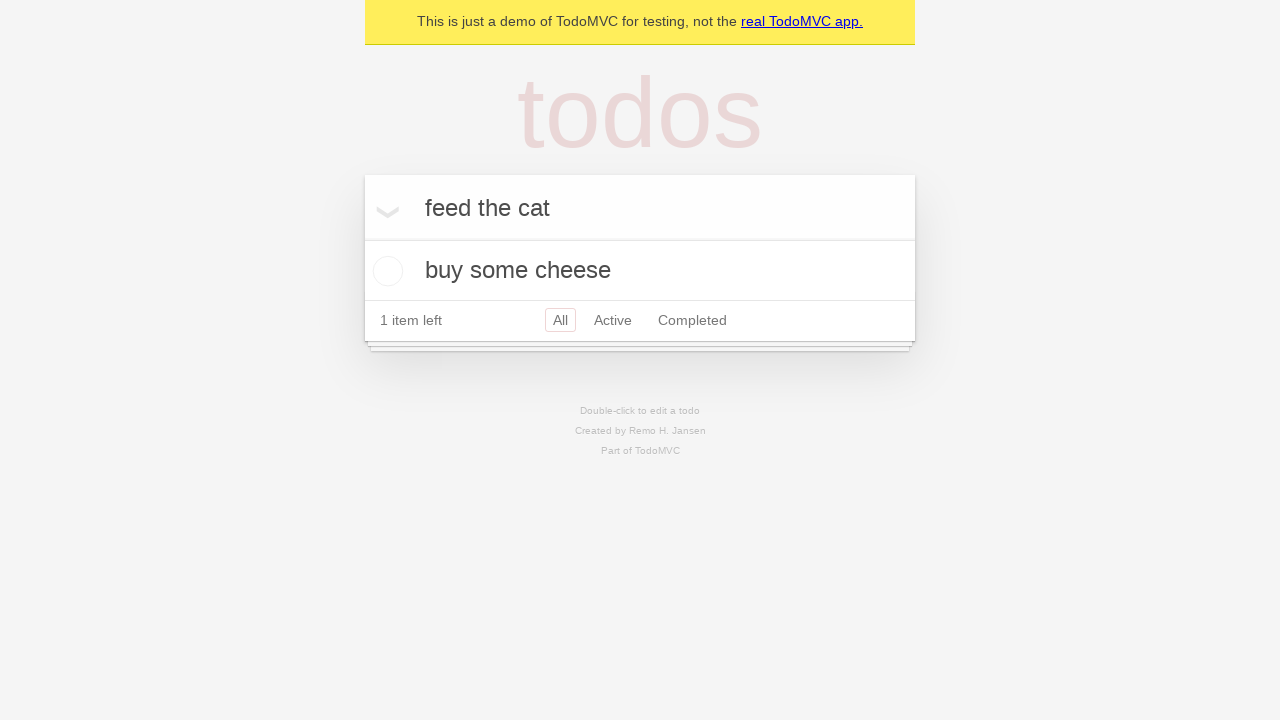

Pressed Enter to create second todo item on internal:attr=[placeholder="What needs to be done?"i]
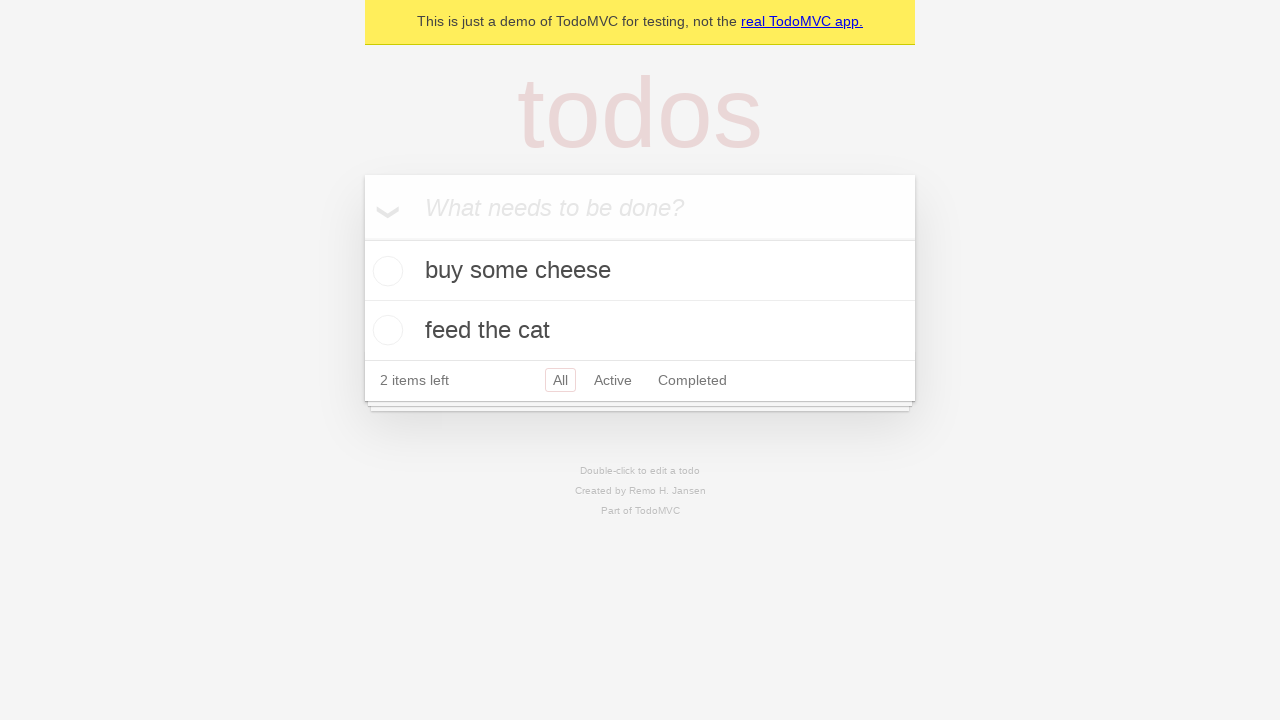

Filled input field with 'book a doctors appointment' on internal:attr=[placeholder="What needs to be done?"i]
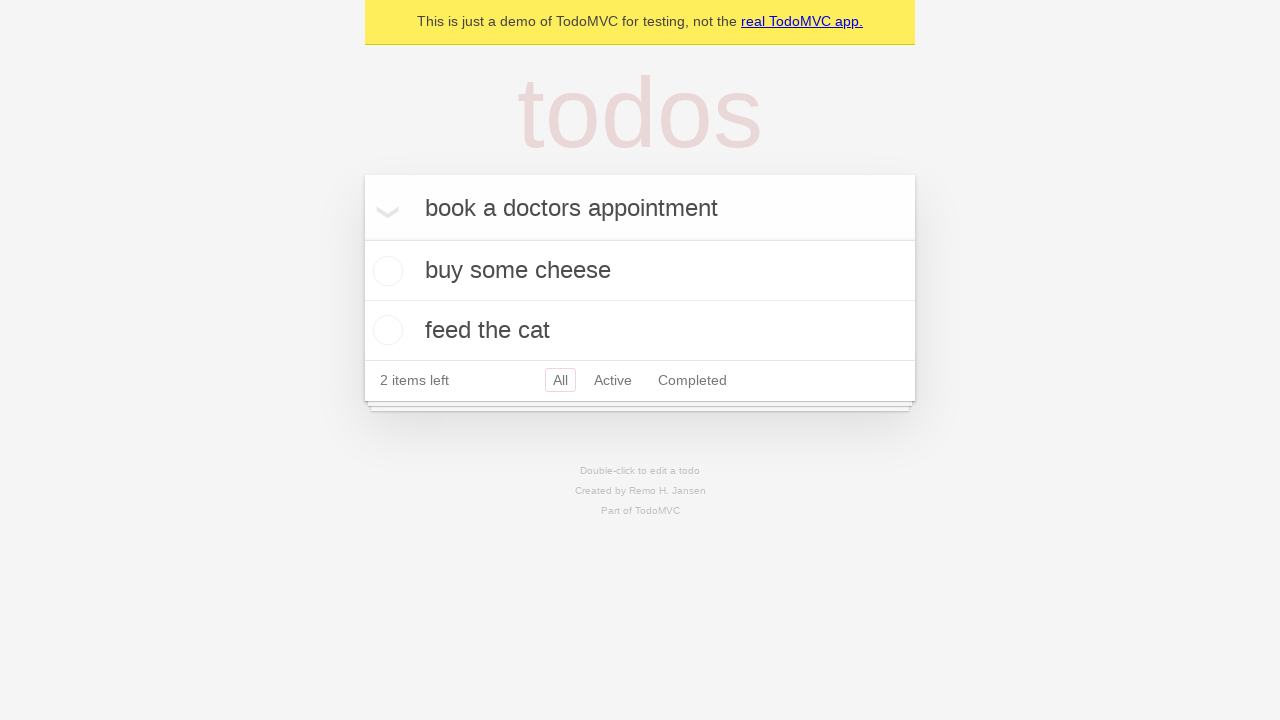

Pressed Enter to create third todo item on internal:attr=[placeholder="What needs to be done?"i]
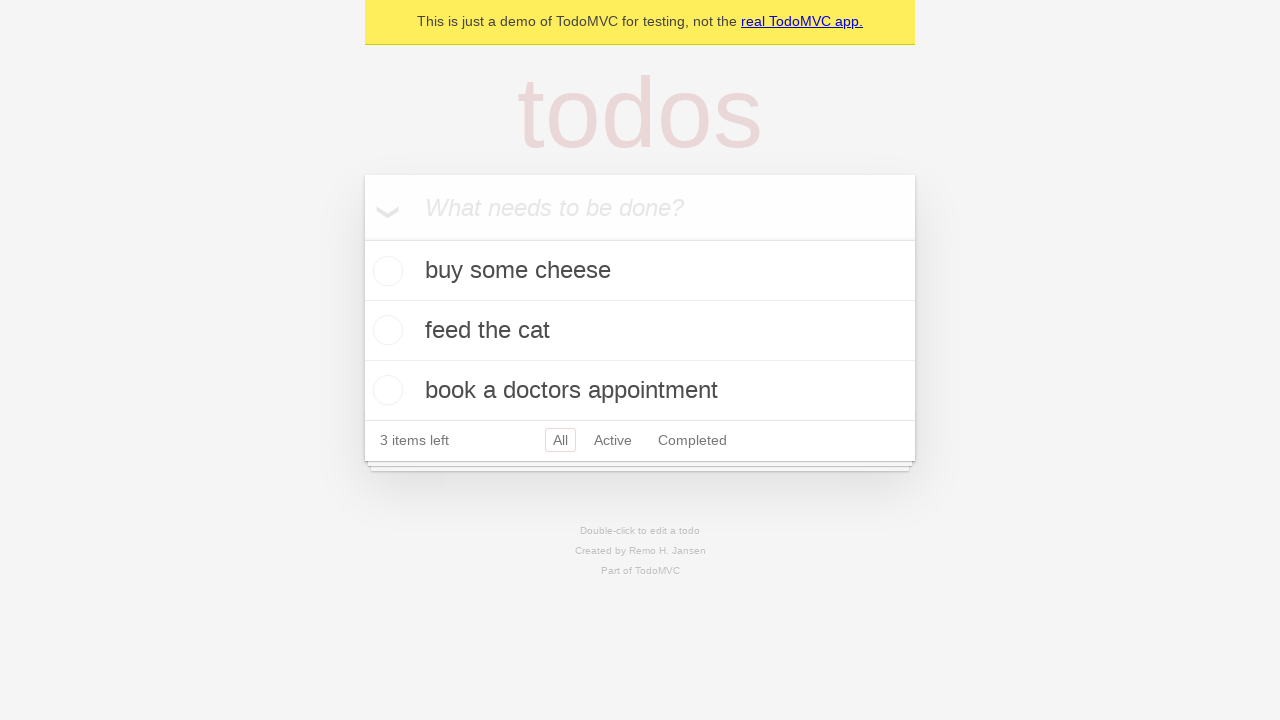

Waited for todo items to appear in the list
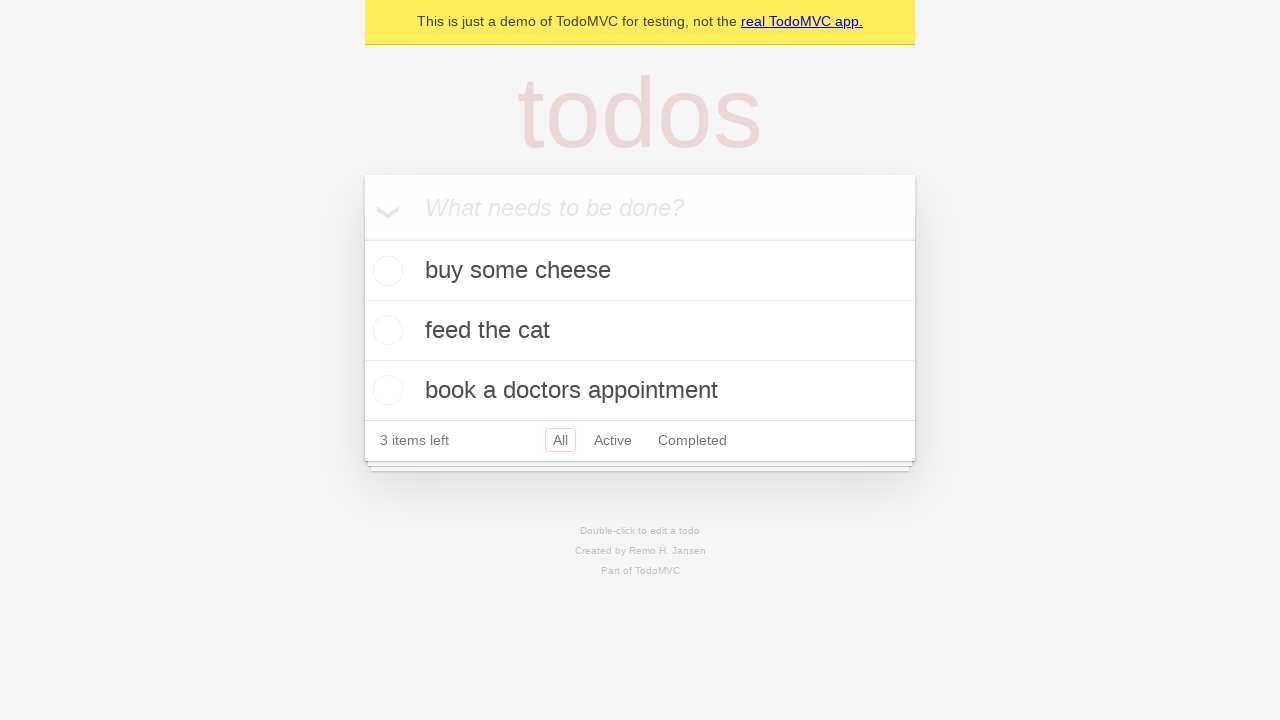

Located all todo items
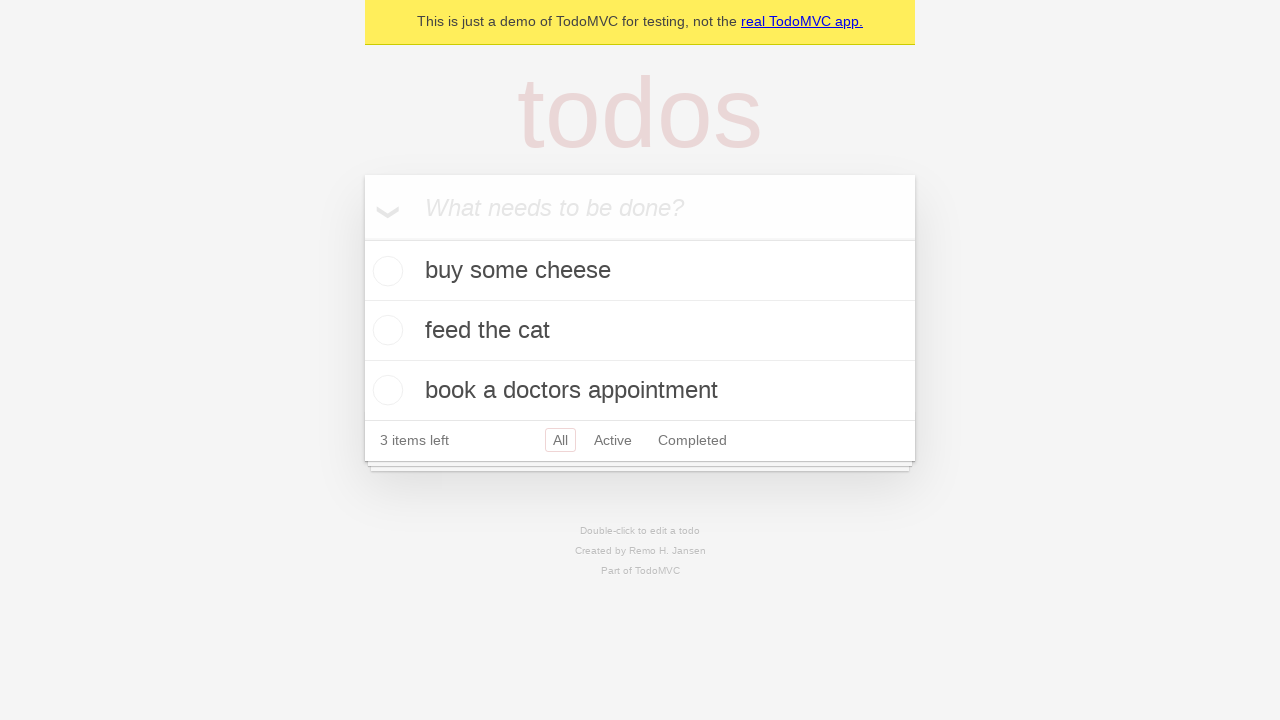

Checked the checkbox for the second todo item ('feed the cat') at (385, 330) on internal:testid=[data-testid="todo-item"s] >> nth=1 >> internal:role=checkbox
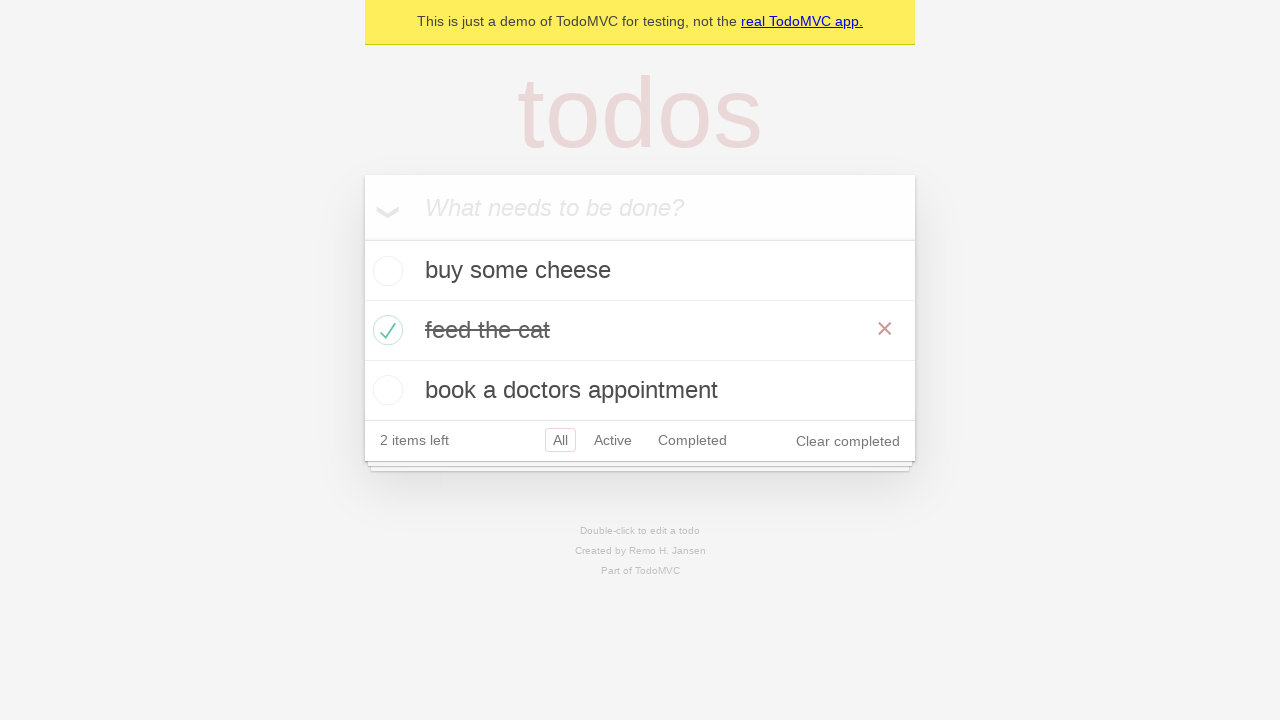

Clicked the 'Clear completed' button to remove completed items at (848, 441) on internal:role=button[name="Clear completed"i]
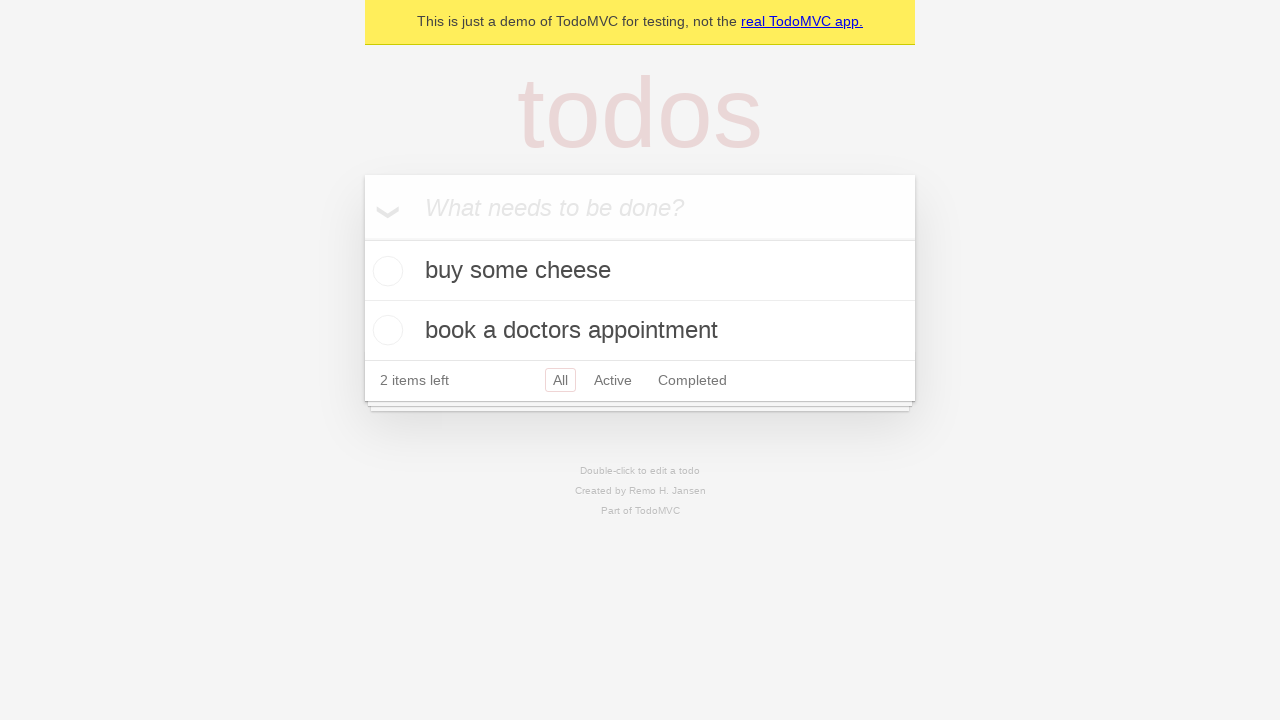

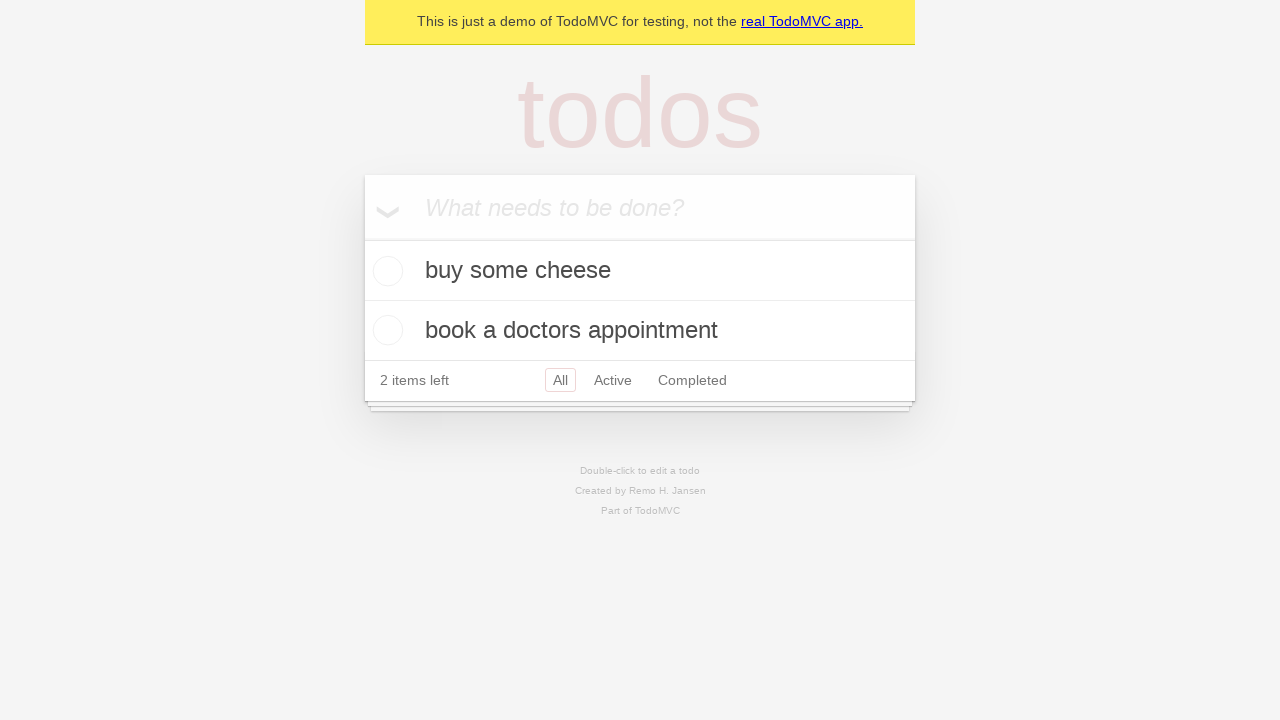